Tests password minimum length validation by entering a password with fewer than 8 characters

Starting URL: https://project-hive-psi.vercel.app/auth/signup

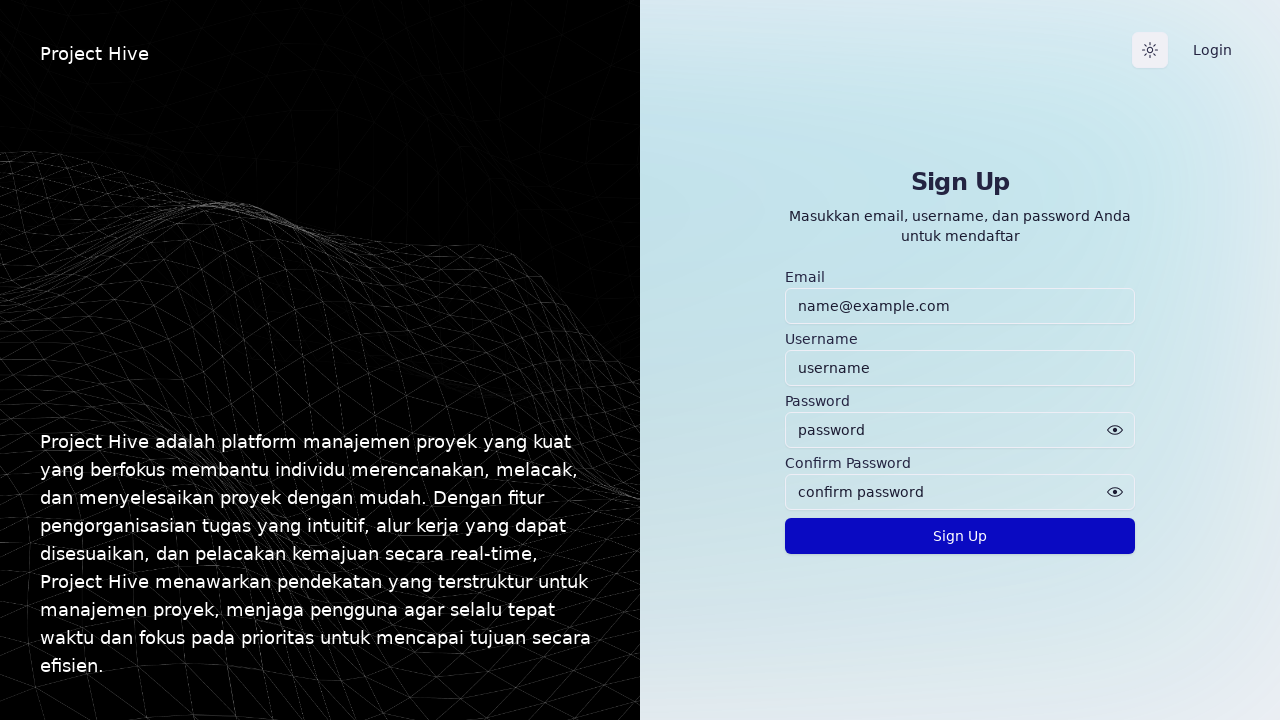

Clicked email input field at (960, 306) on internal:attr=[placeholder="name@example.com"i]
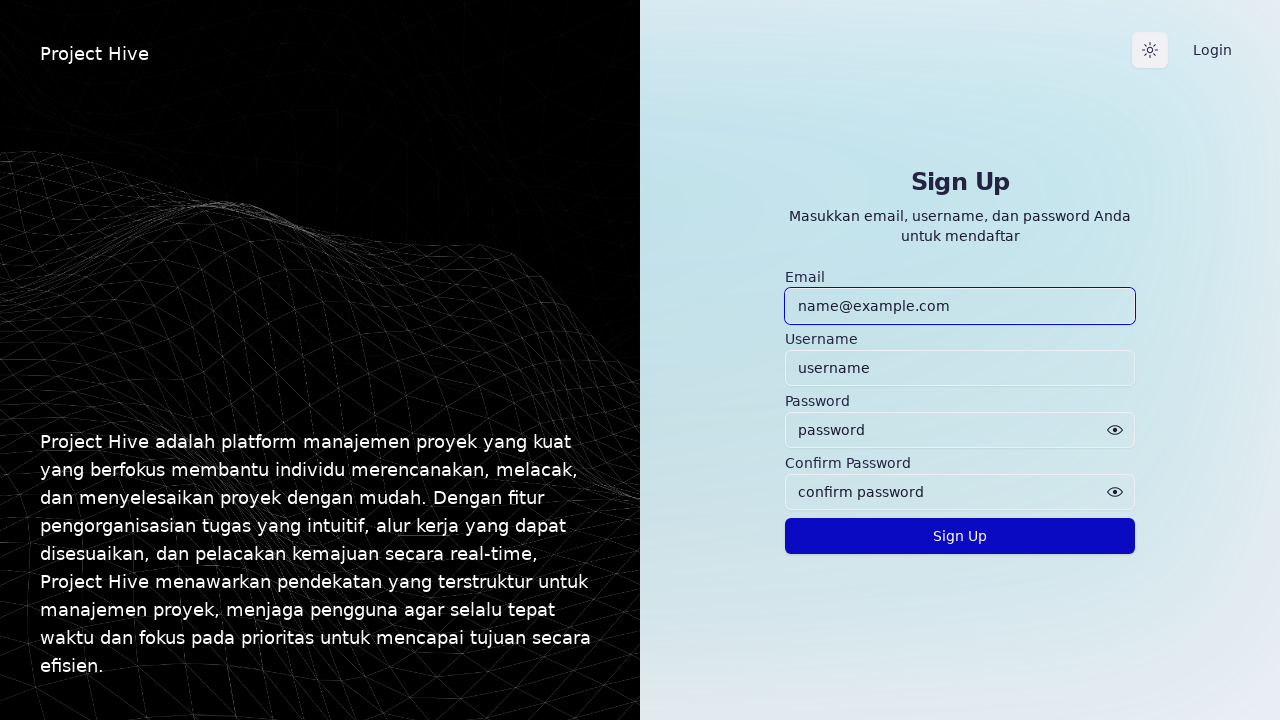

Filled email field with 'newuser738@gmail.com' on internal:attr=[placeholder="name@example.com"i]
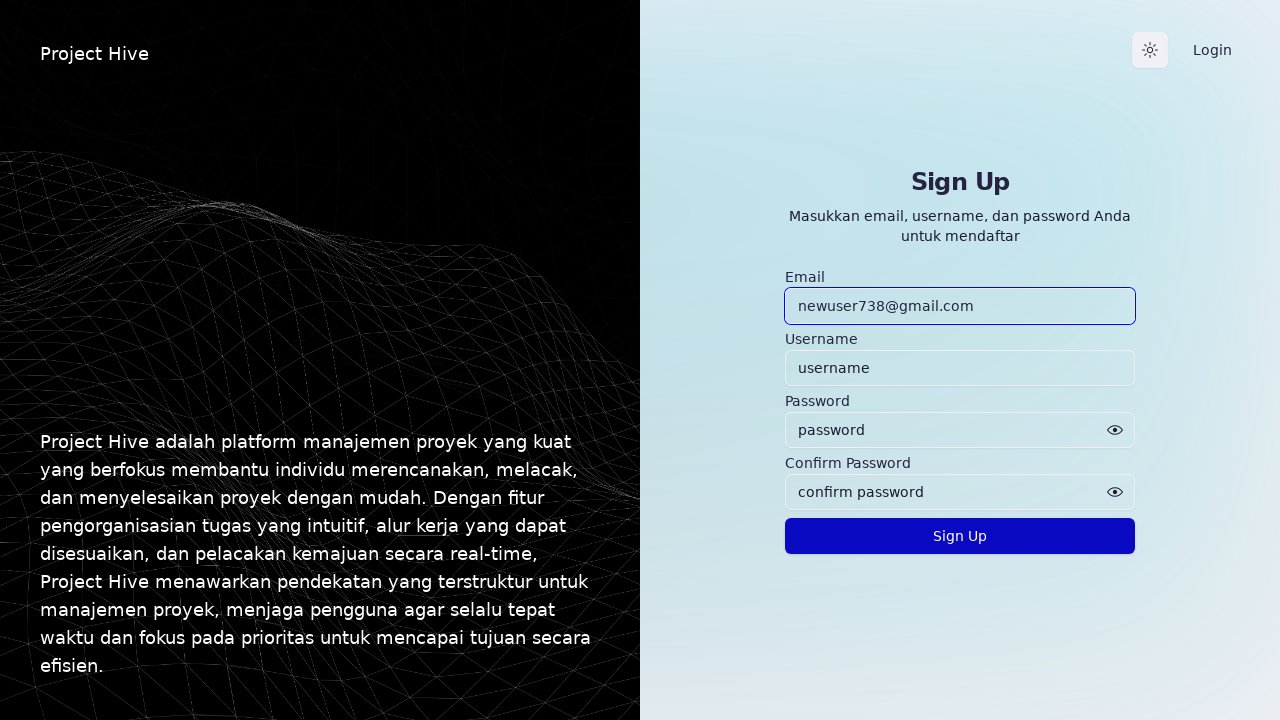

Clicked username input field at (960, 368) on internal:attr=[placeholder="username"i]
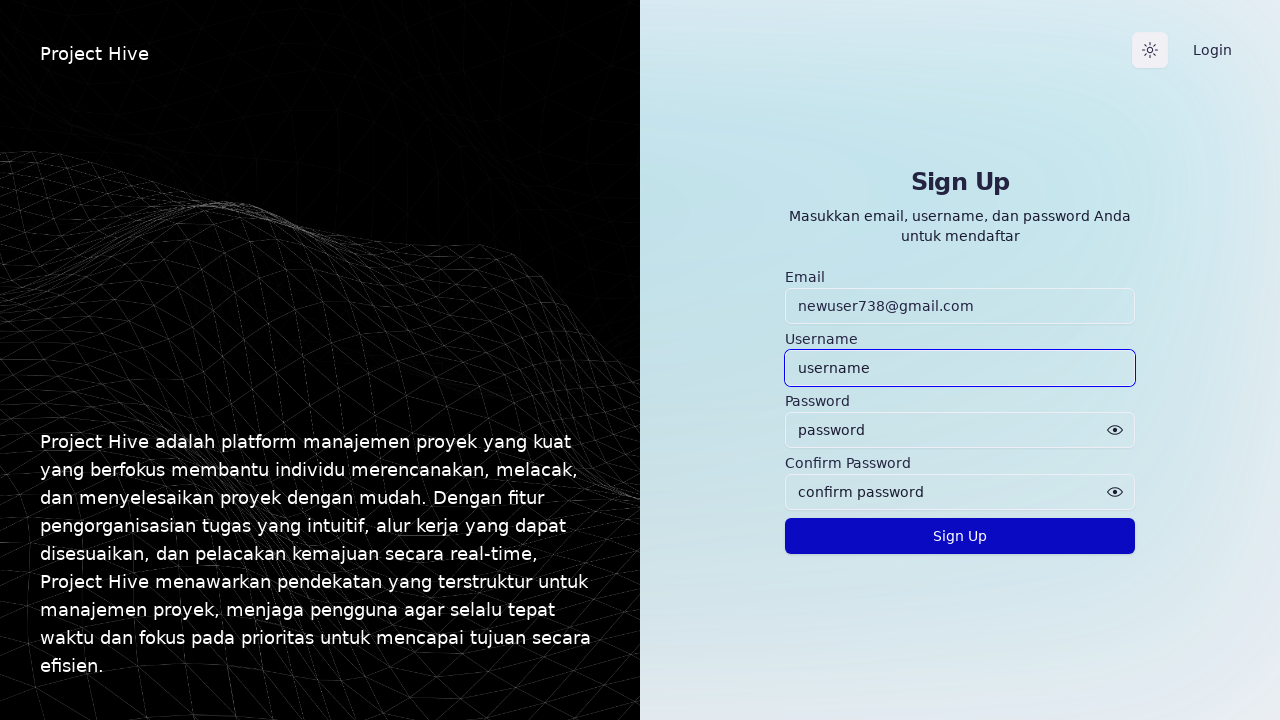

Filled username field with 'testuser' on internal:attr=[placeholder="username"i]
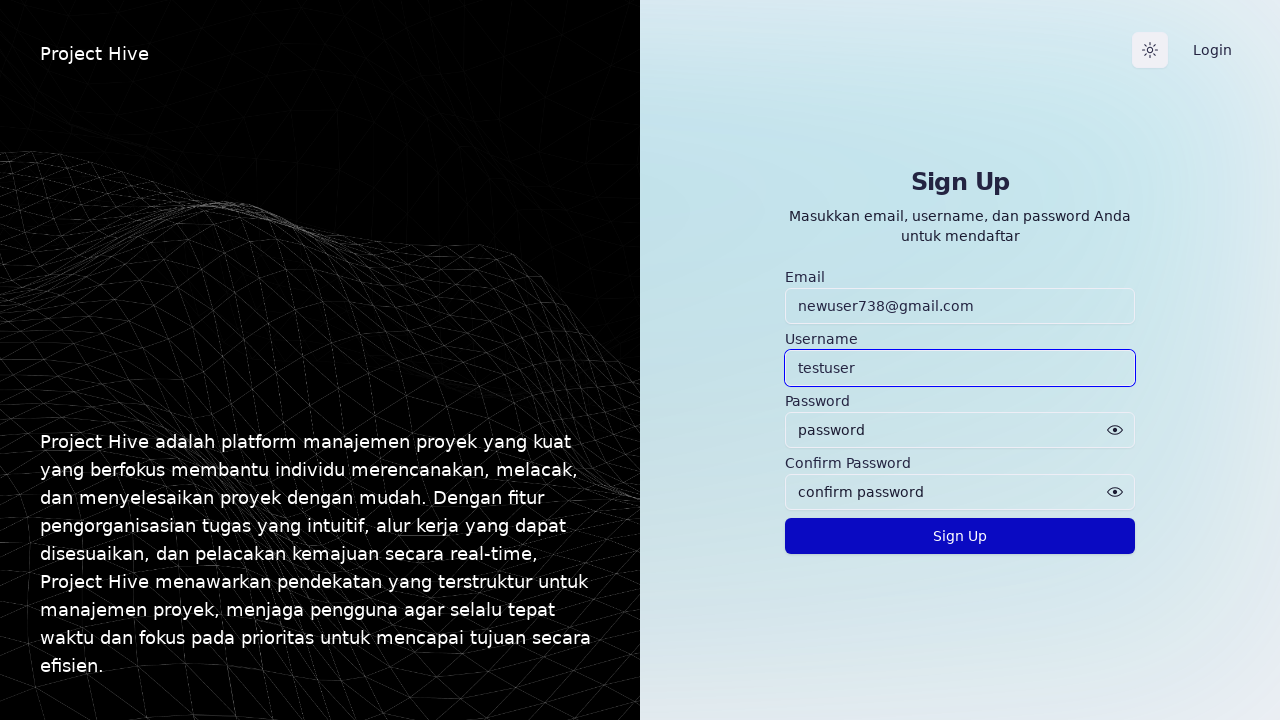

Clicked password input field at (960, 430) on internal:attr=[placeholder="password"s]
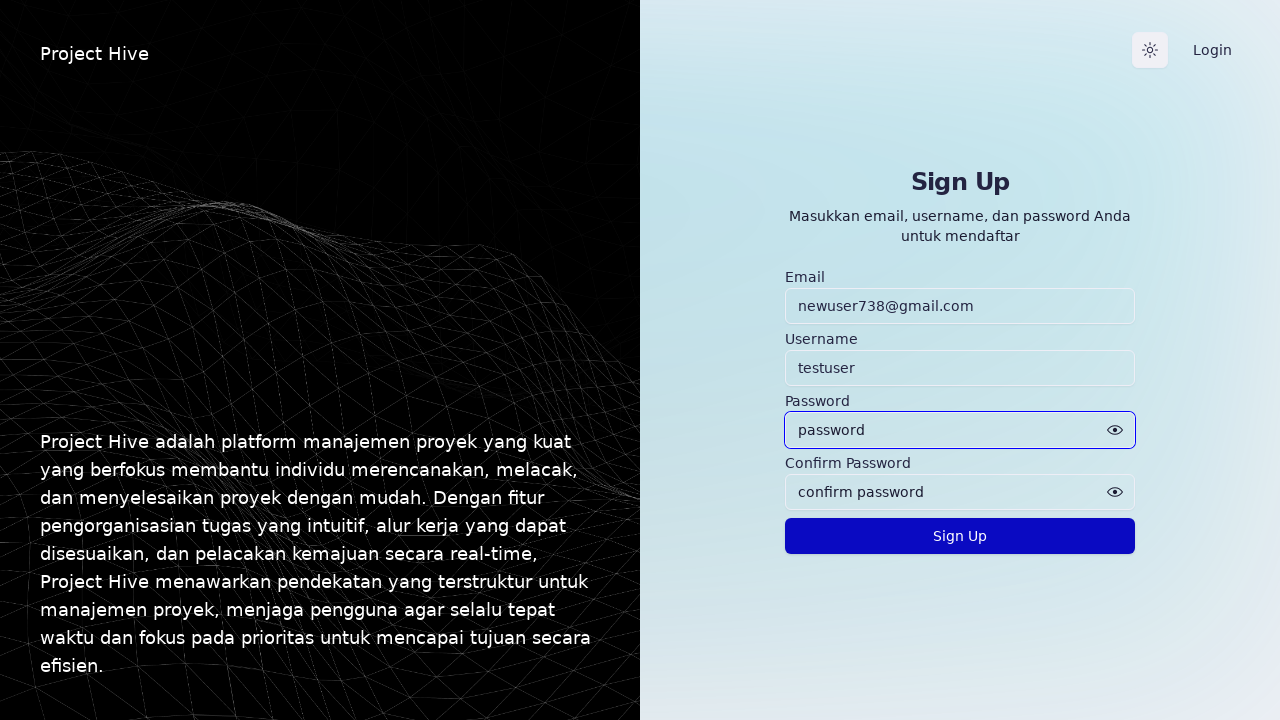

Filled password field with '12345' (less than 8 characters) on internal:attr=[placeholder="password"s]
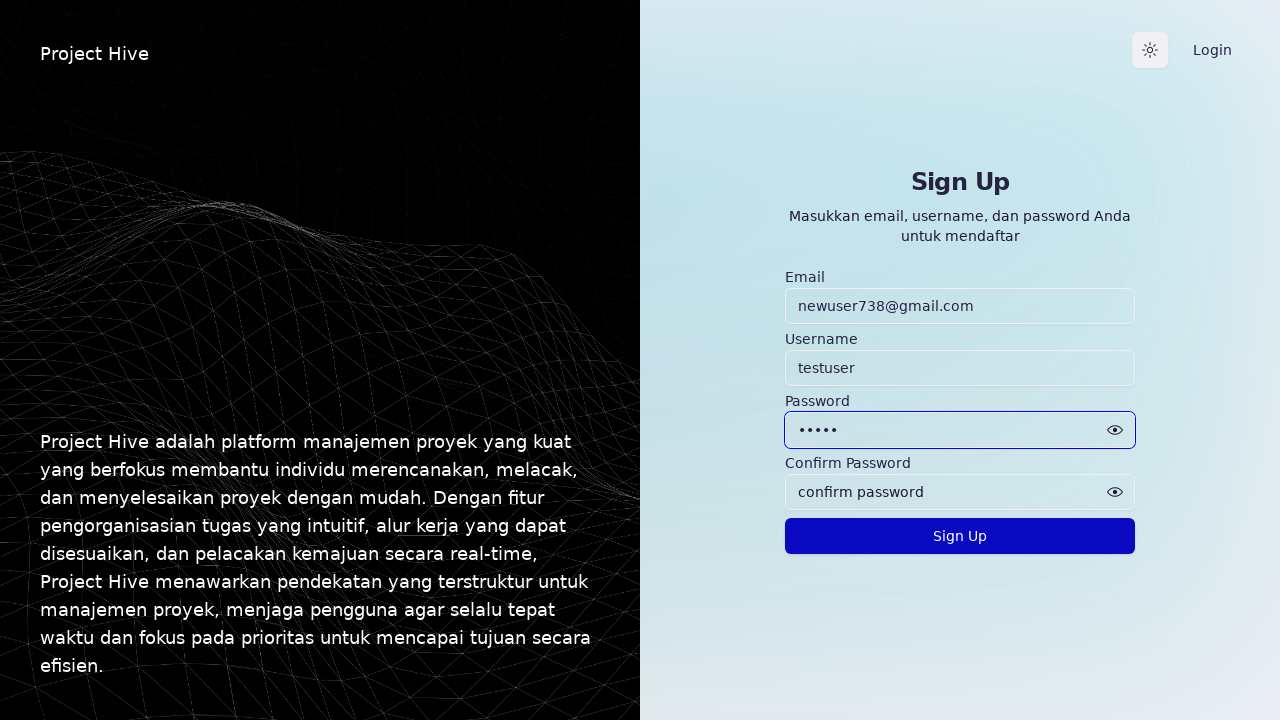

Clicked confirm password input field at (960, 492) on internal:attr=[placeholder="confirm password"i]
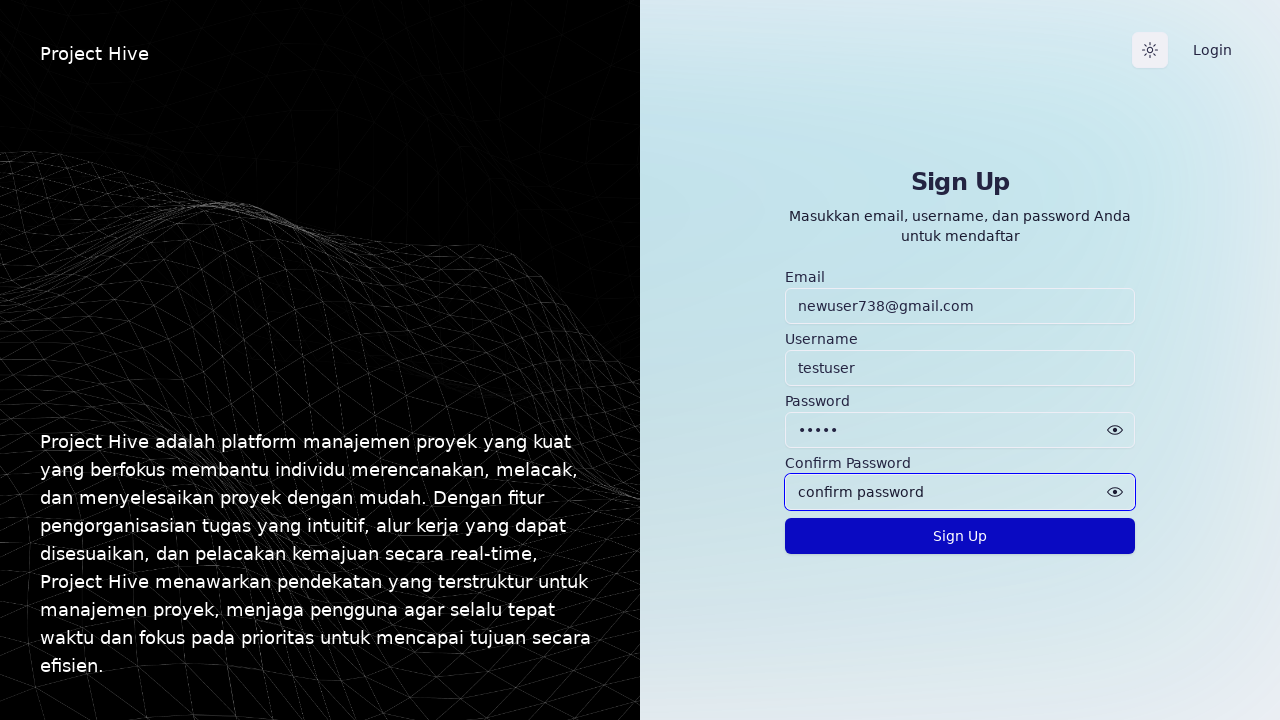

Filled confirm password field with '12345' on internal:attr=[placeholder="confirm password"i]
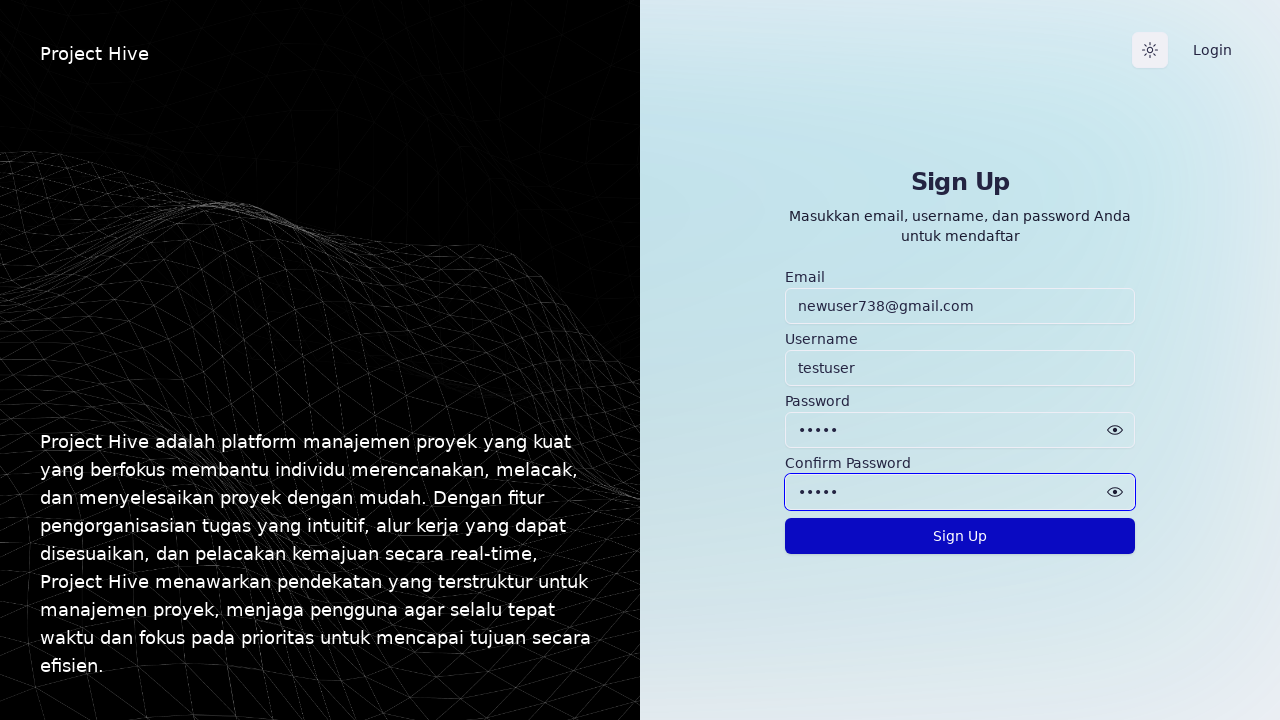

Clicked Sign Up button at (960, 536) on internal:role=button[name="Sign Up"i]
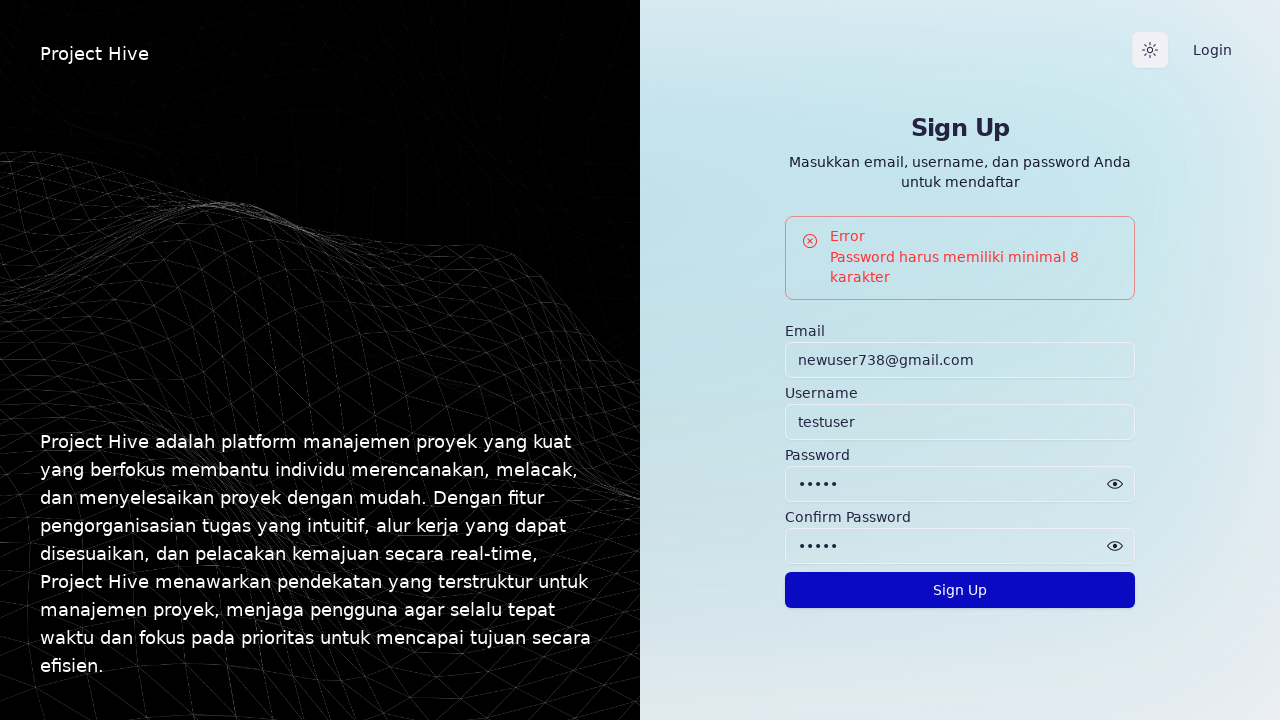

Password minimum length error message is displayed
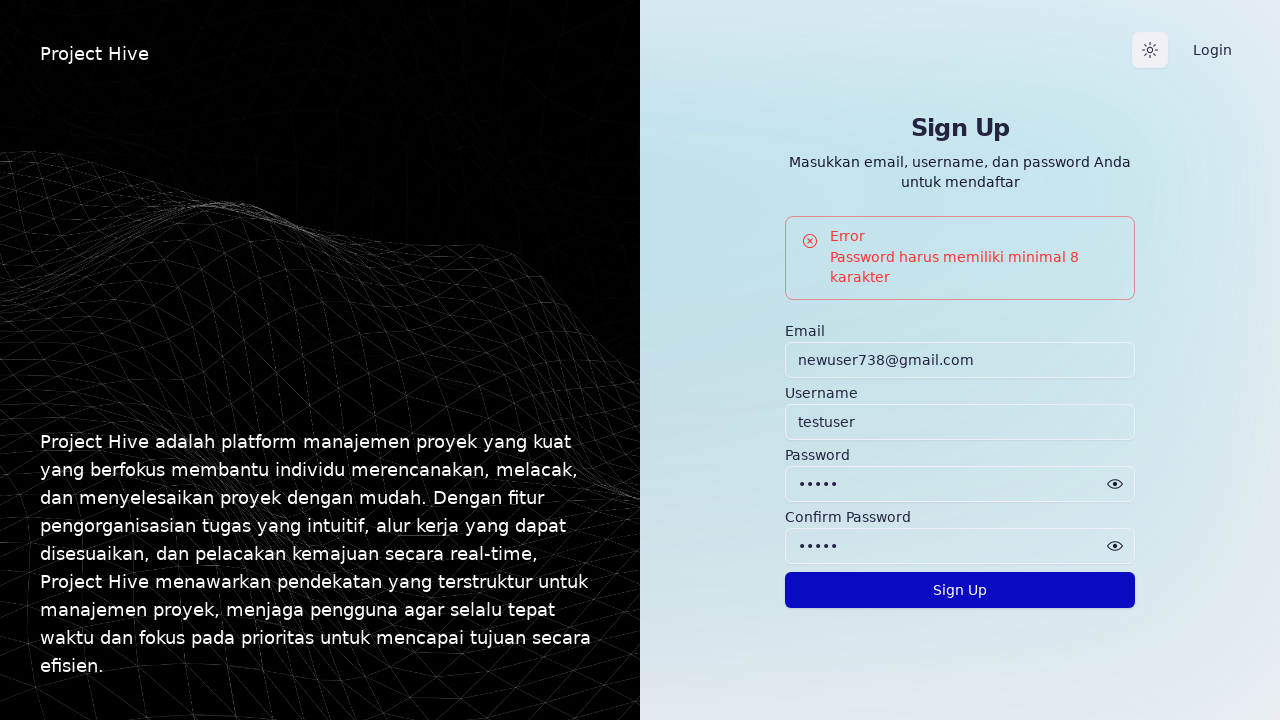

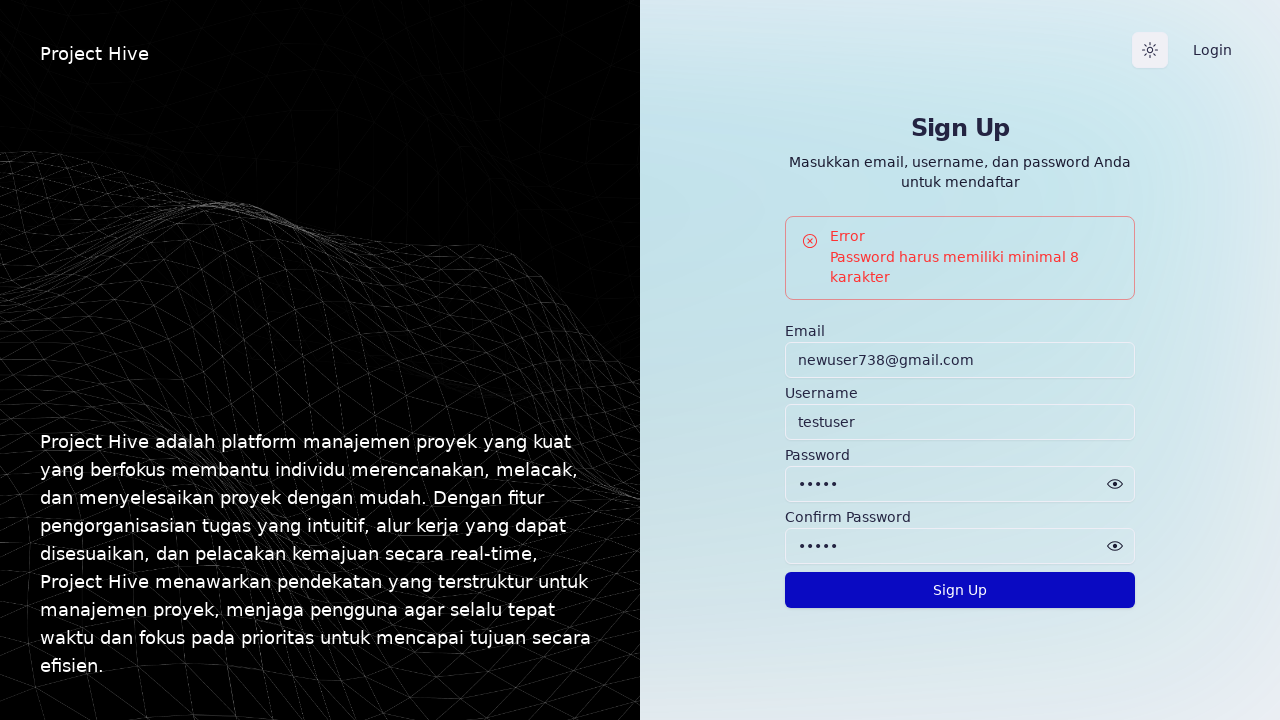